Tests dropdown selection functionality by selecting options from two different dropdown menus on the page

Starting URL: https://letcode.in/dropdowns

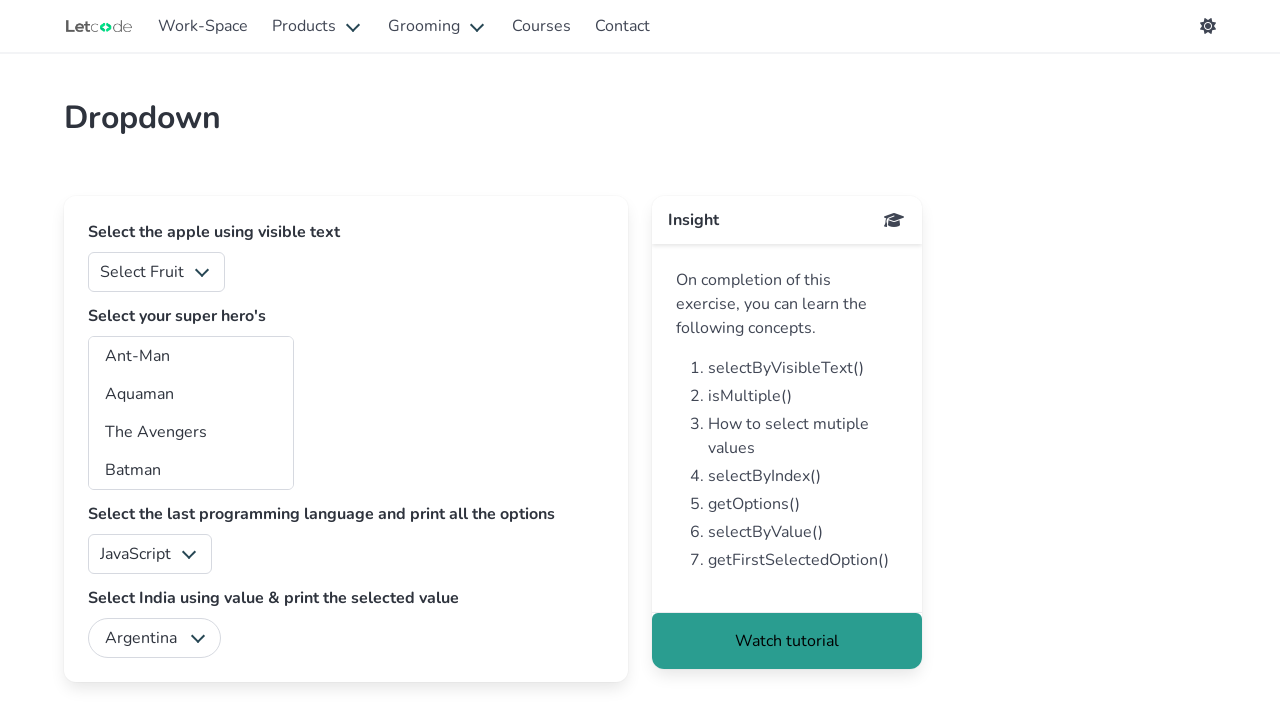

Selected 'Apple' from the fruits dropdown on #fruits
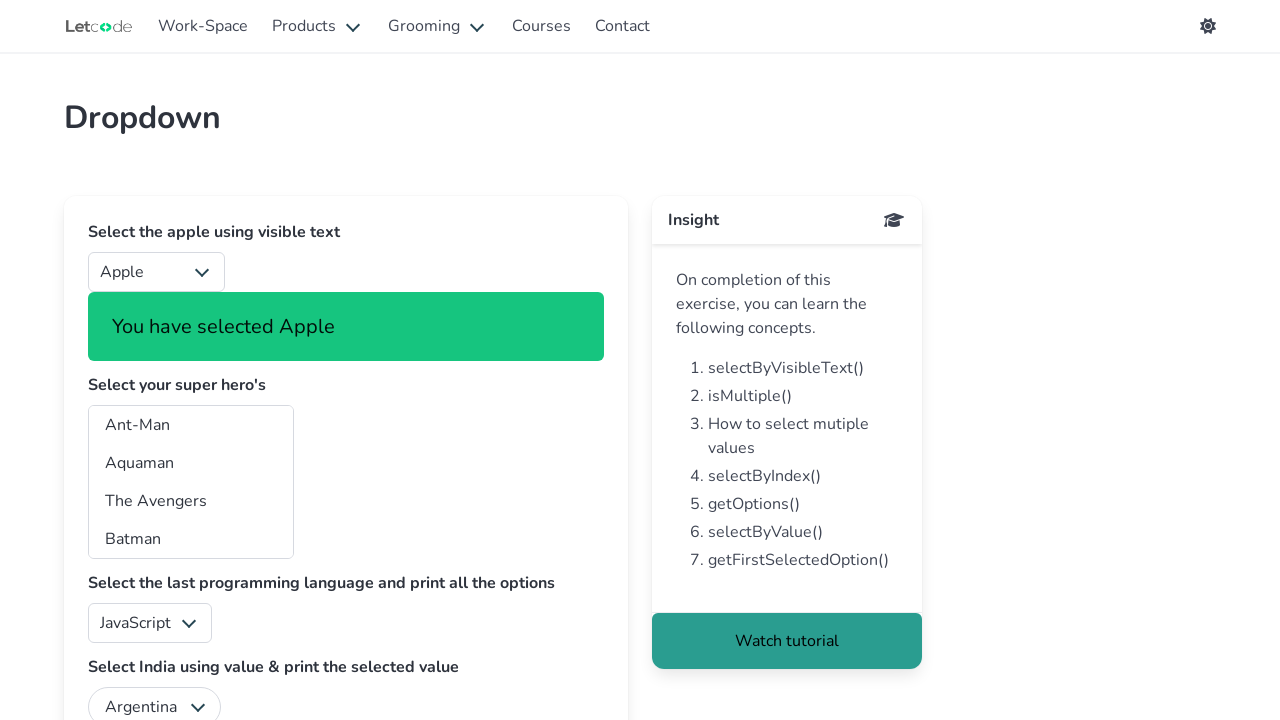

Selected 'Brazil' from the country dropdown on #country
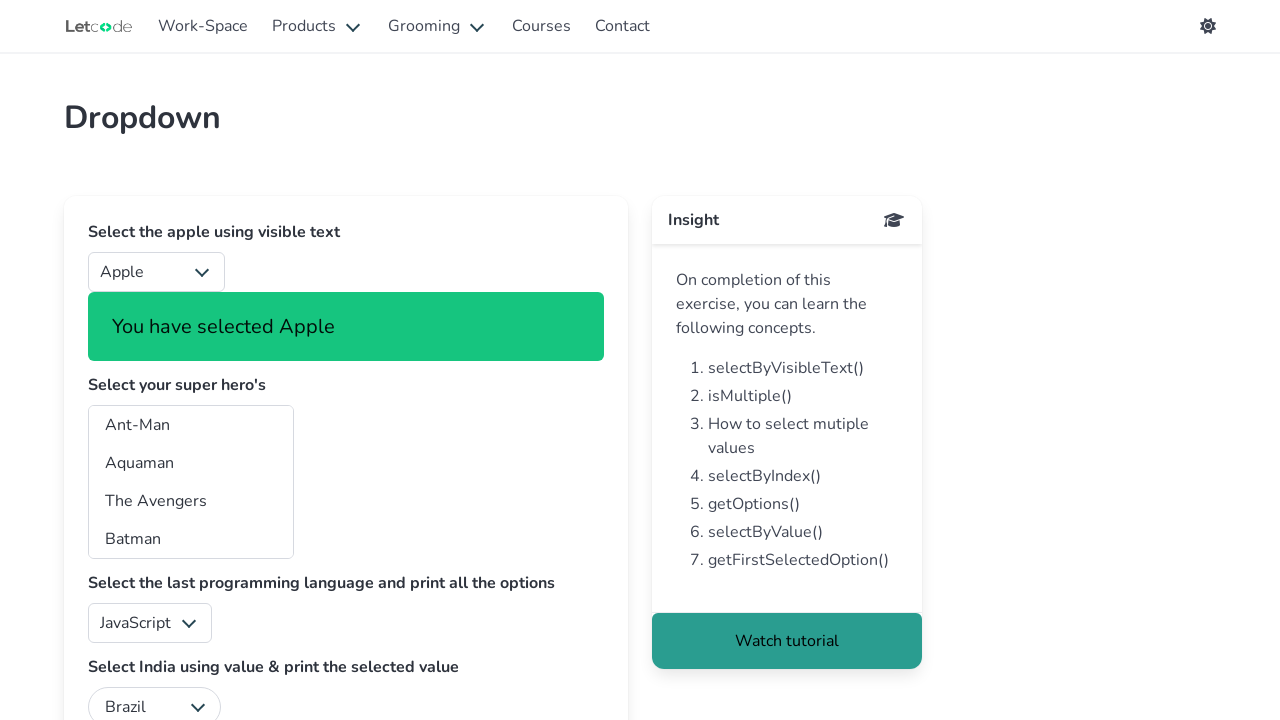

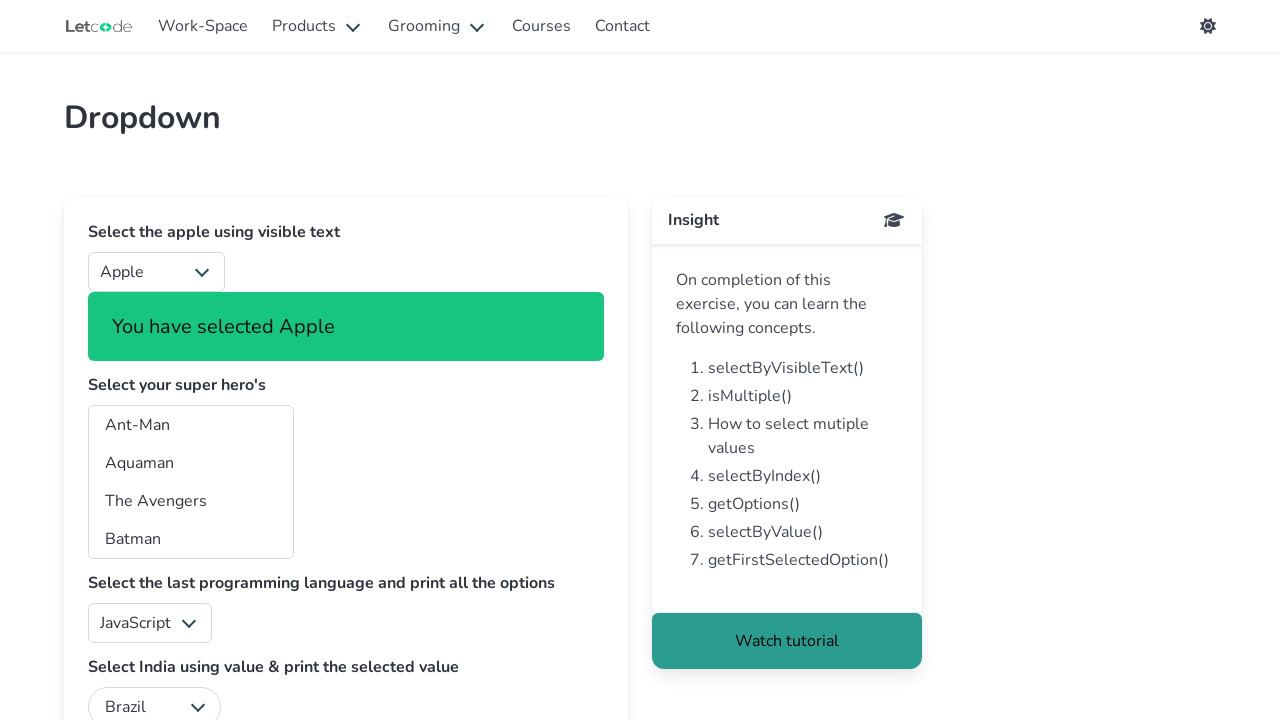